Tests keyboard key press functionality by sending the space key and left arrow key to a page element and verifying the displayed result text shows the correct key press.

Starting URL: http://the-internet.herokuapp.com/key_presses

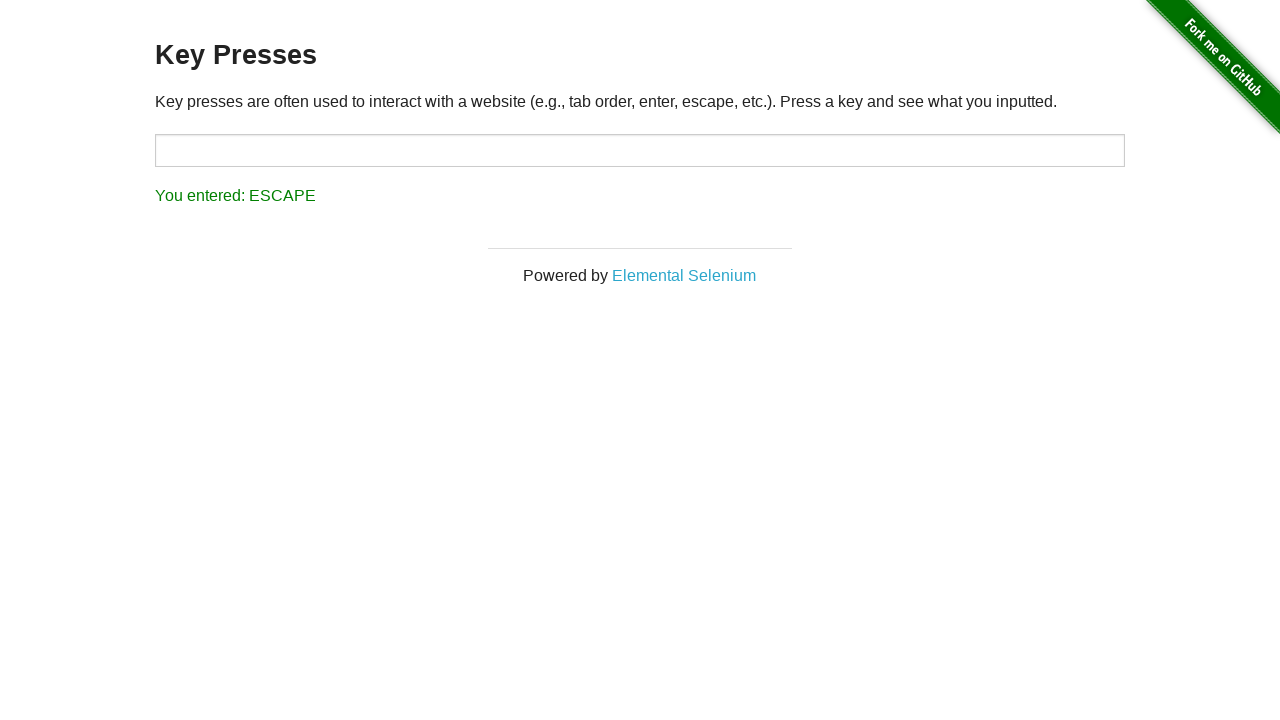

Pressed Space key on target element on #target
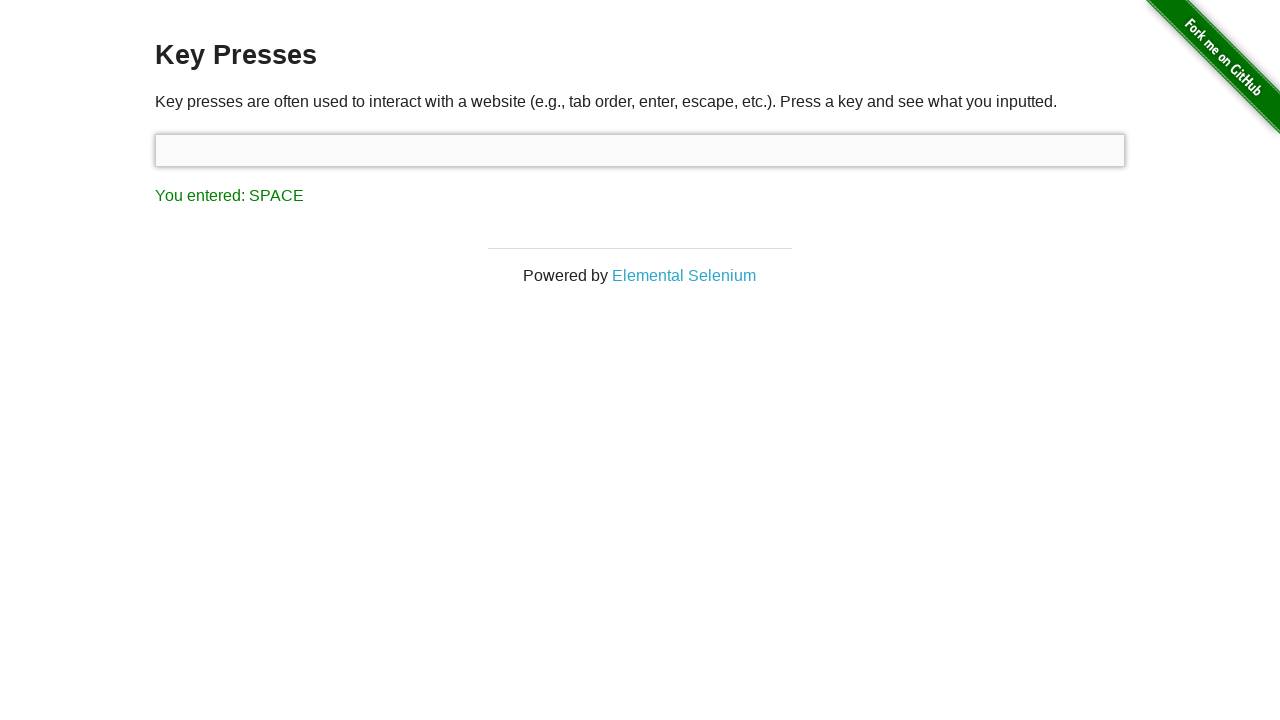

Result element loaded after Space key press
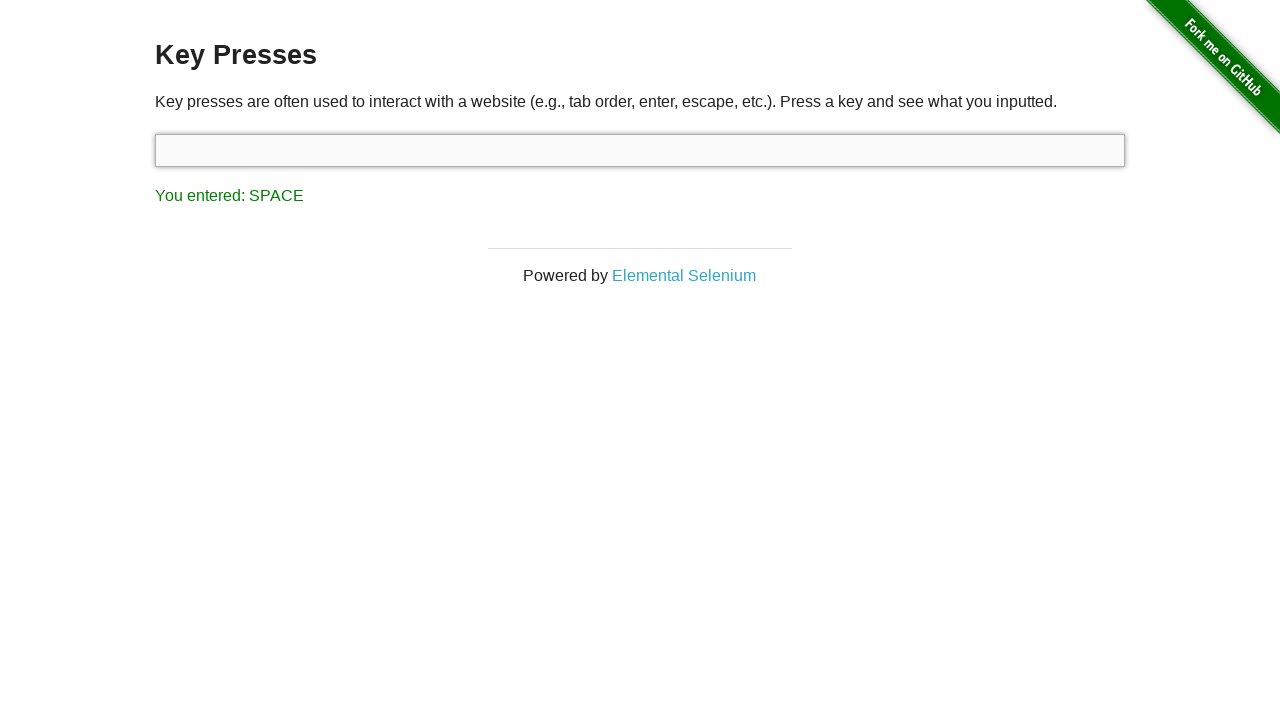

Retrieved result text content
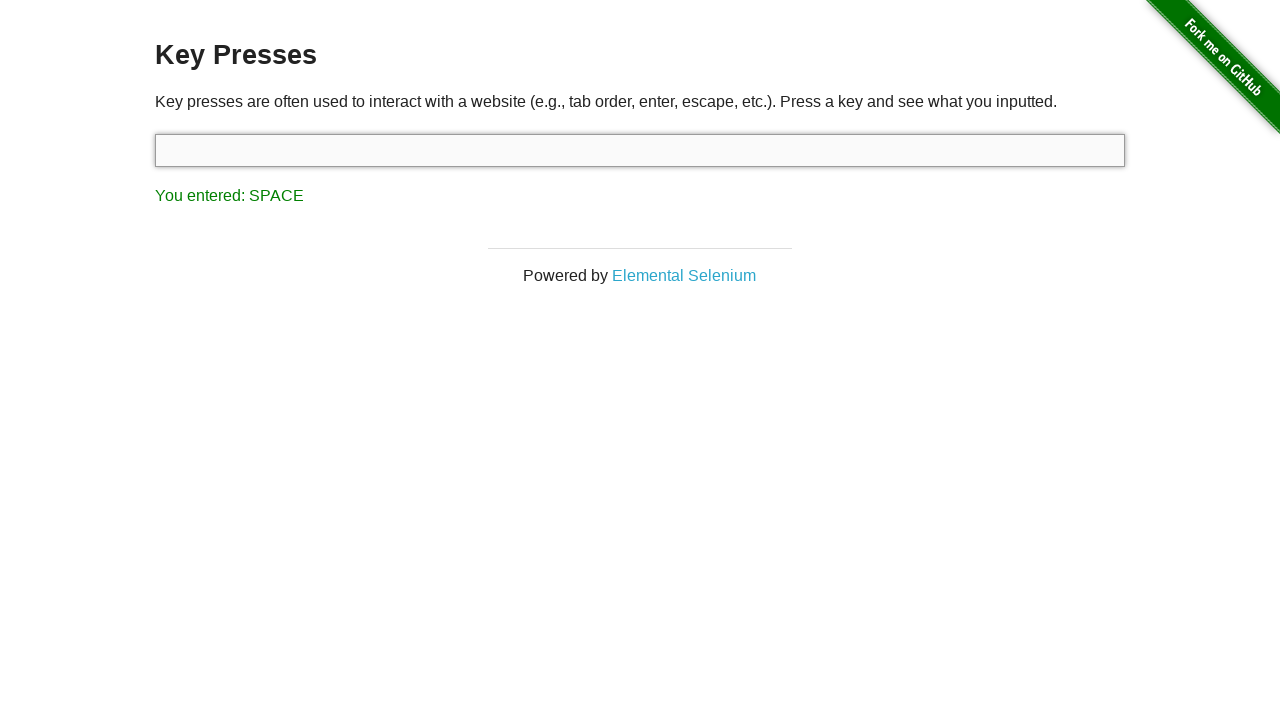

Verified result text shows 'You entered: SPACE'
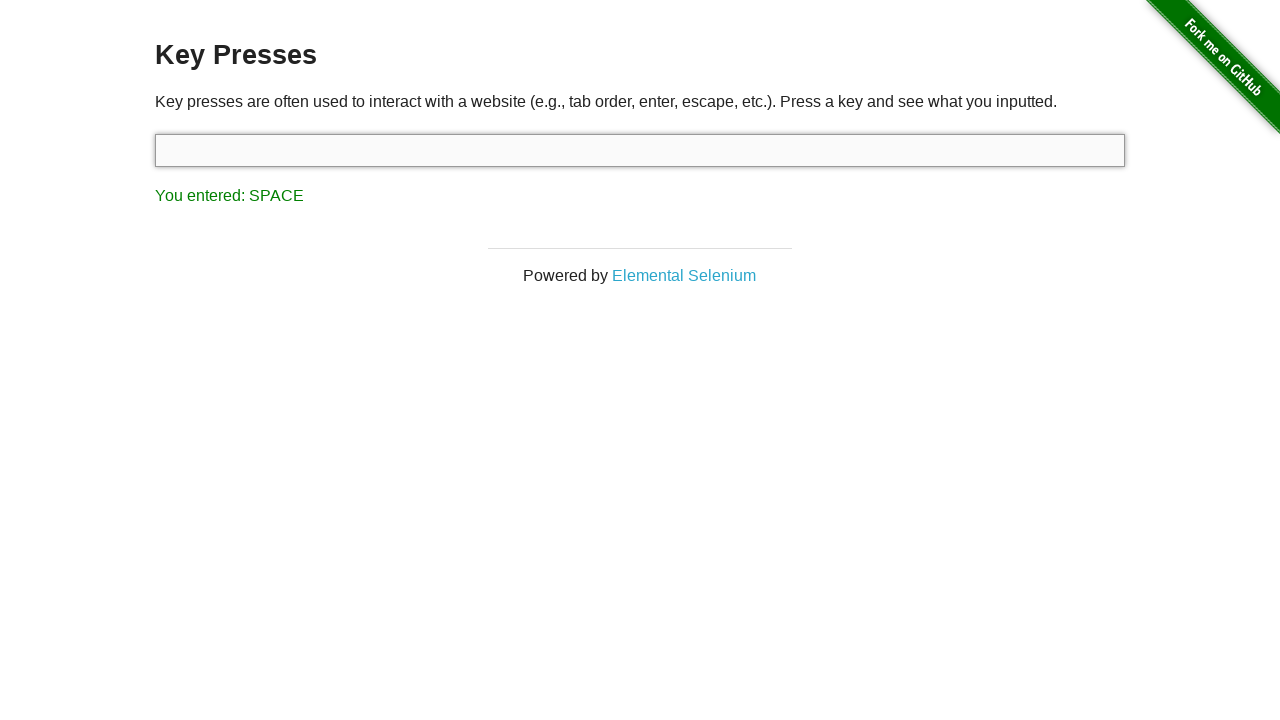

Pressed ArrowLeft key using keyboard
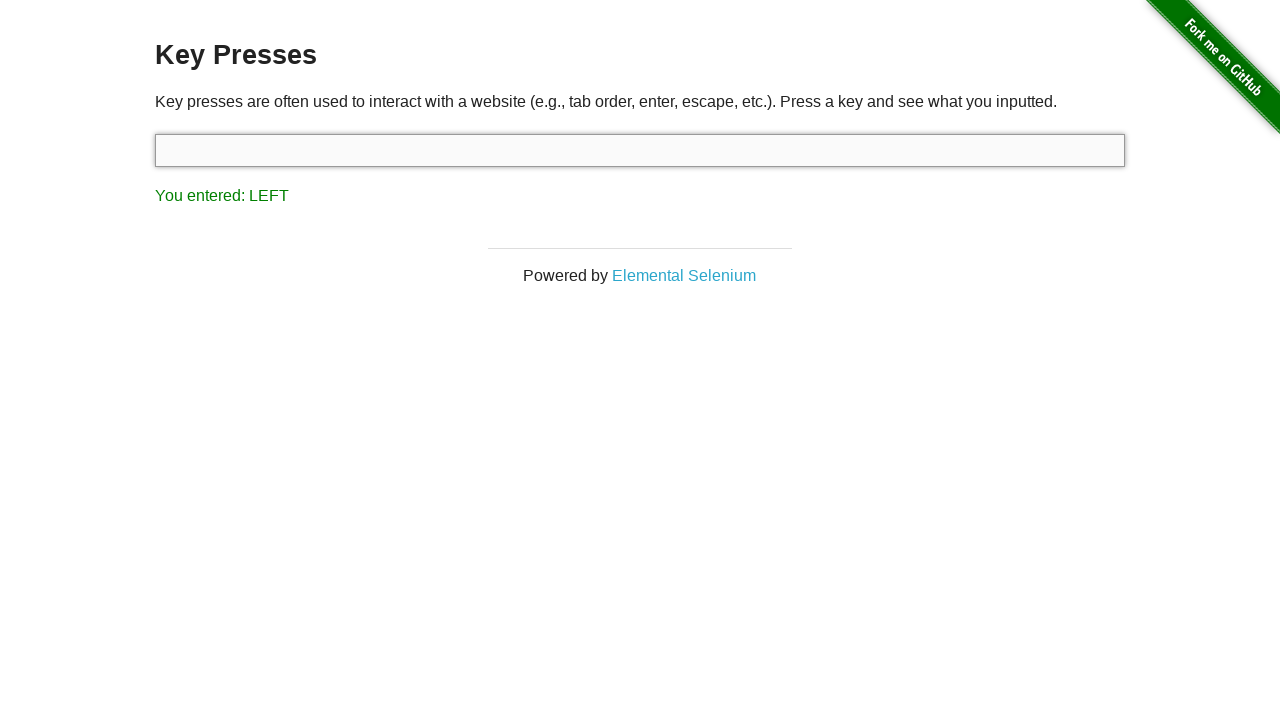

Retrieved result text content after ArrowLeft key press
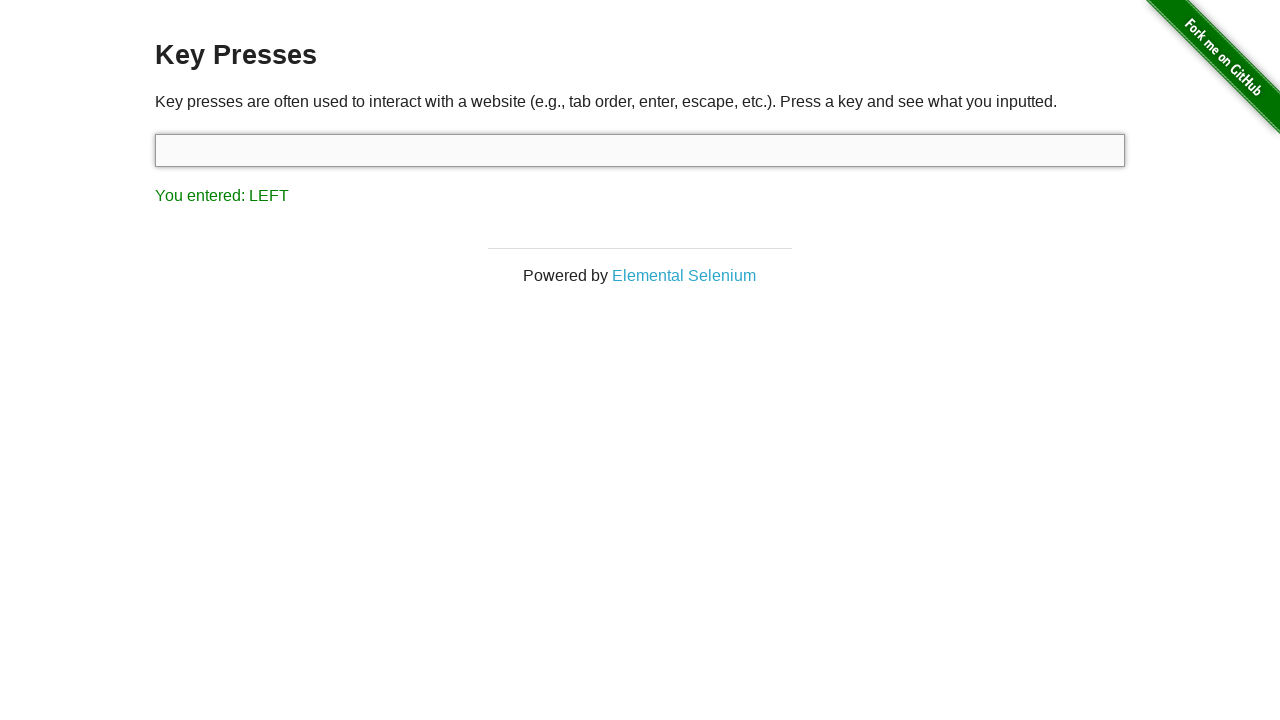

Verified result text shows 'You entered: LEFT'
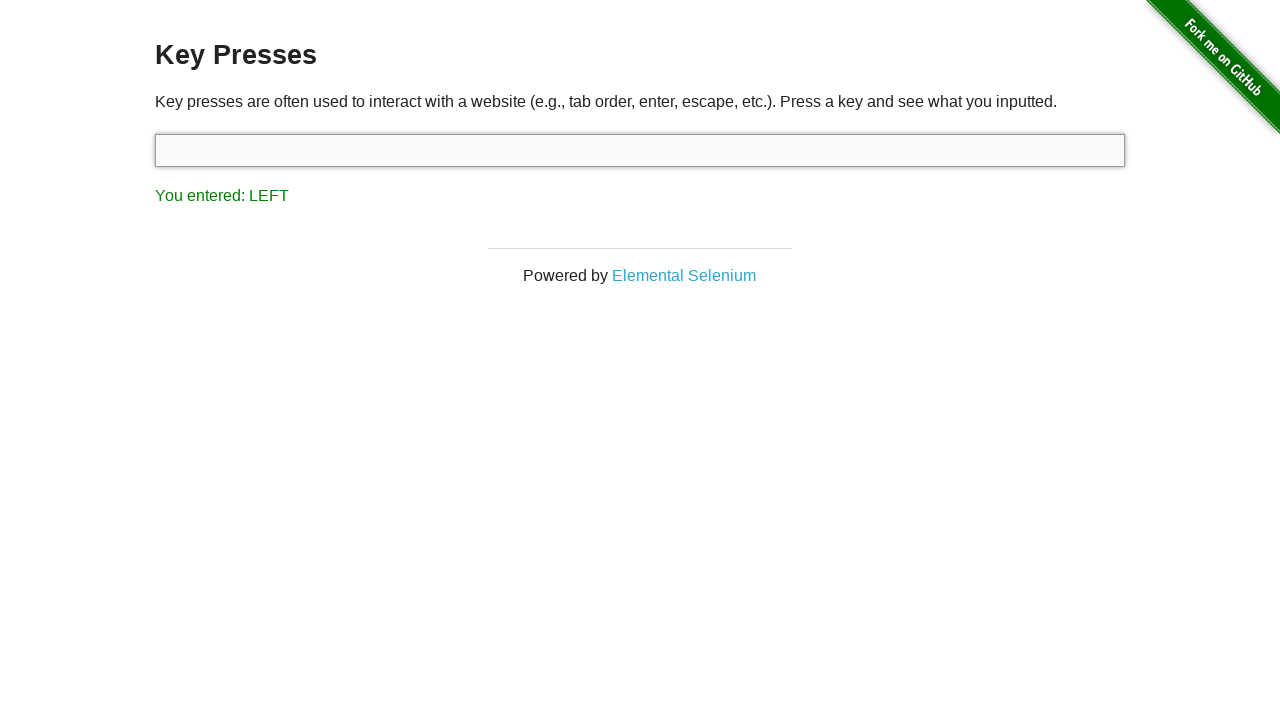

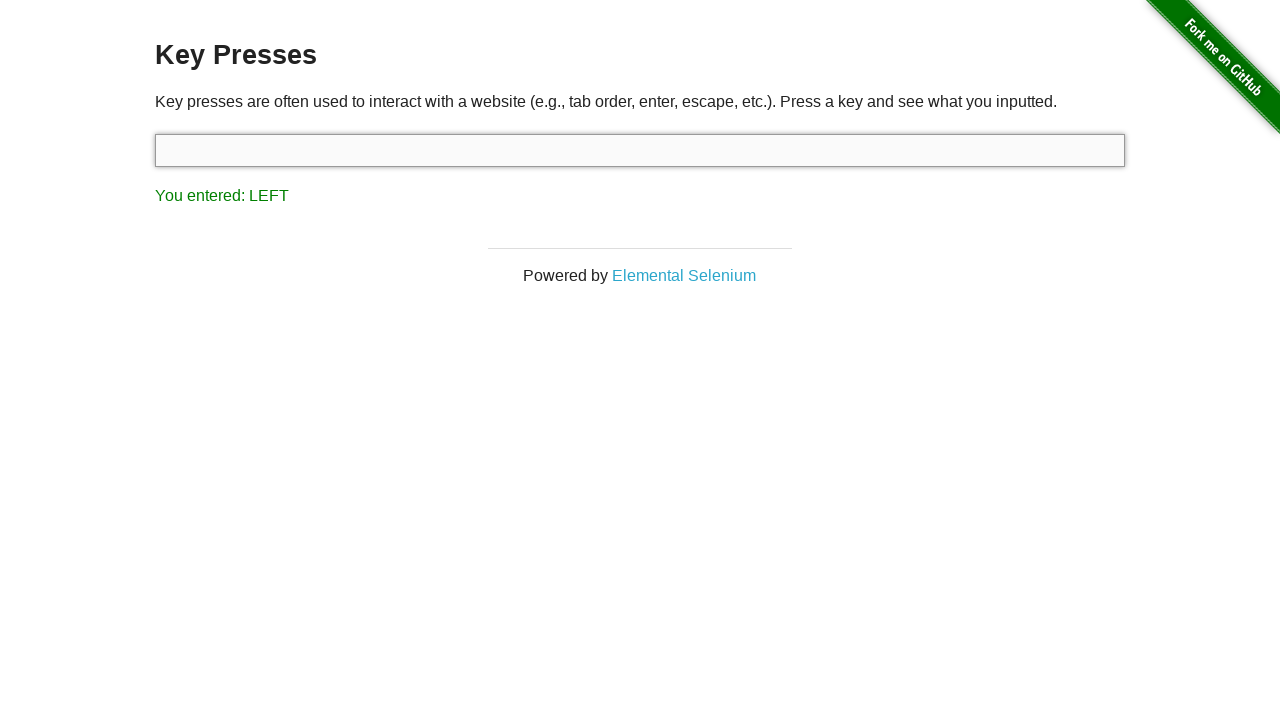